Tests dynamic loading by clicking Start button and verifying the finish element becomes visible

Starting URL: https://the-internet.herokuapp.com/dynamic_loading/1

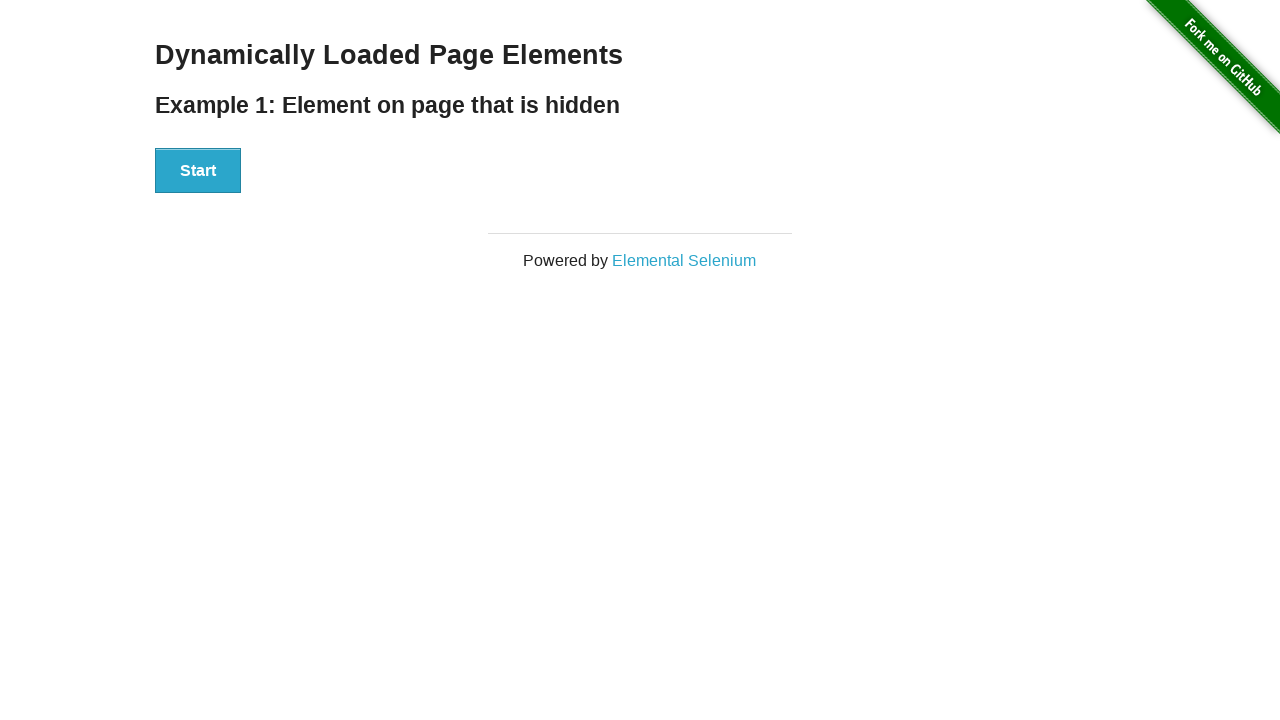

Clicked Start button to initiate dynamic loading at (198, 171) on button:text('Start')
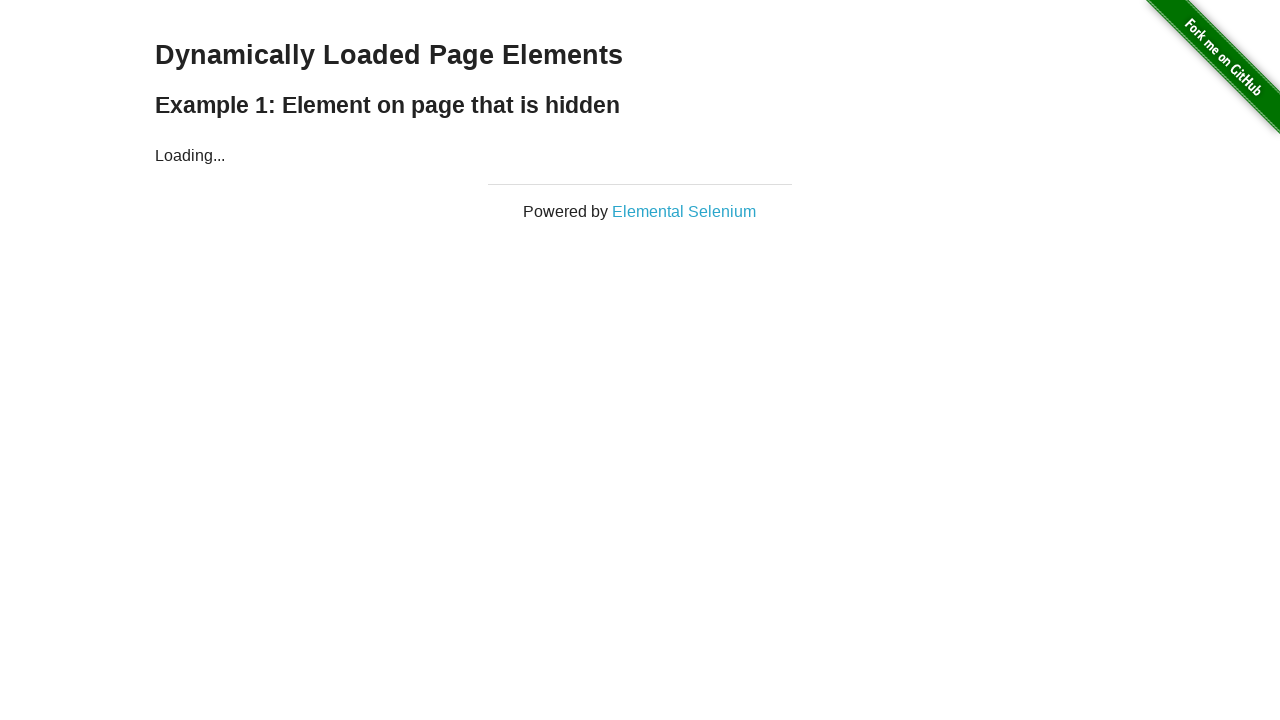

Finish element became visible after dynamic loading completed
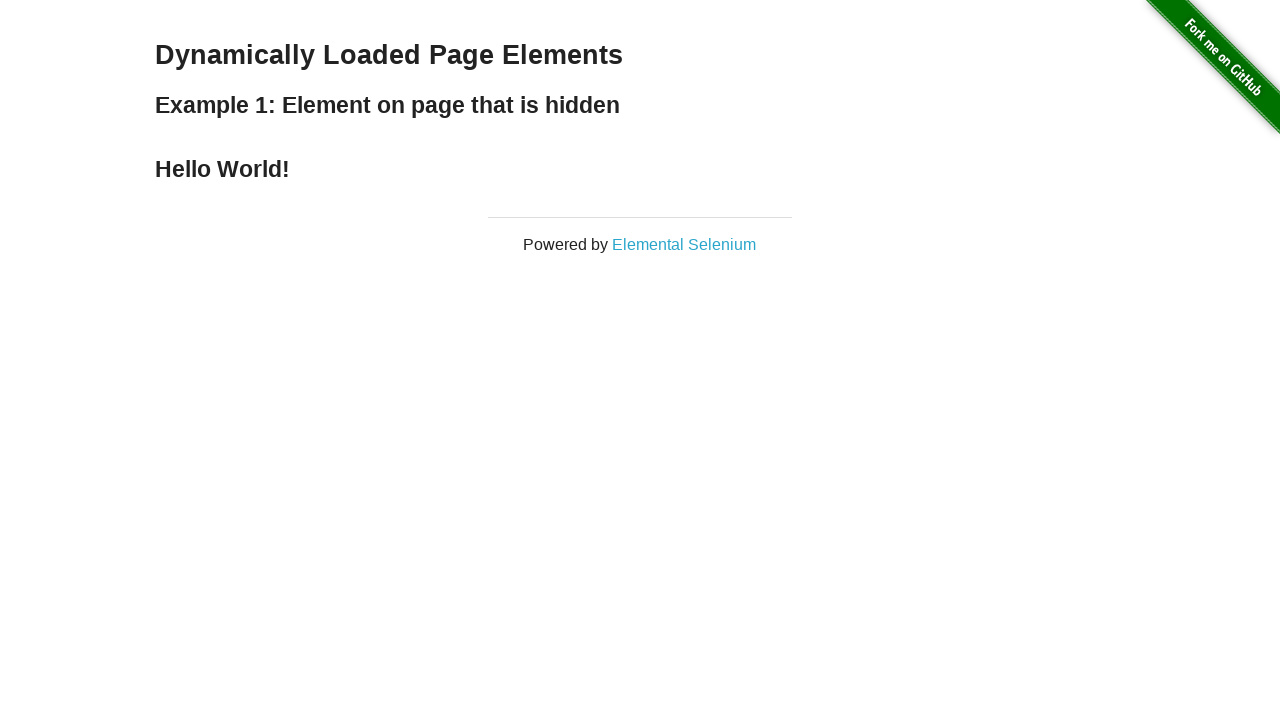

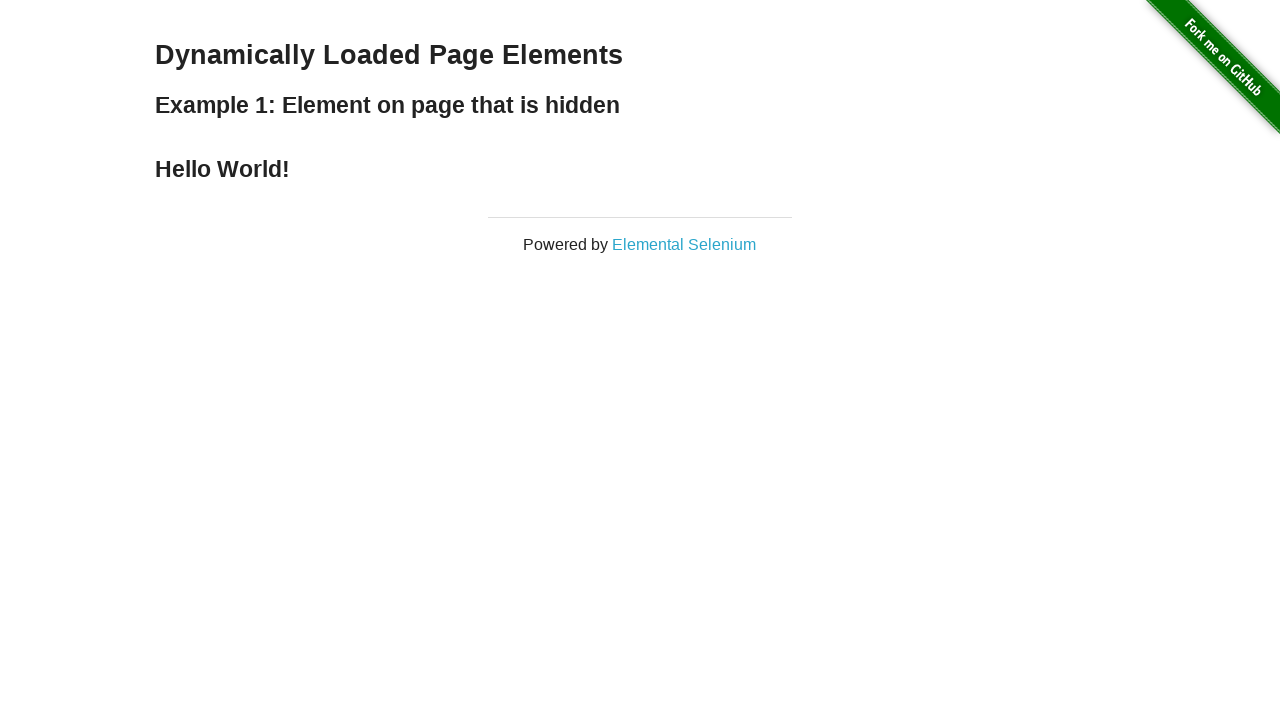